Tests three types of JavaScript alerts on a demo site: accepts a normal alert, dismisses a confirmation alert, and enters text into a prompt alert before accepting it.

Starting URL: https://the-internet.herokuapp.com/javascript_alerts

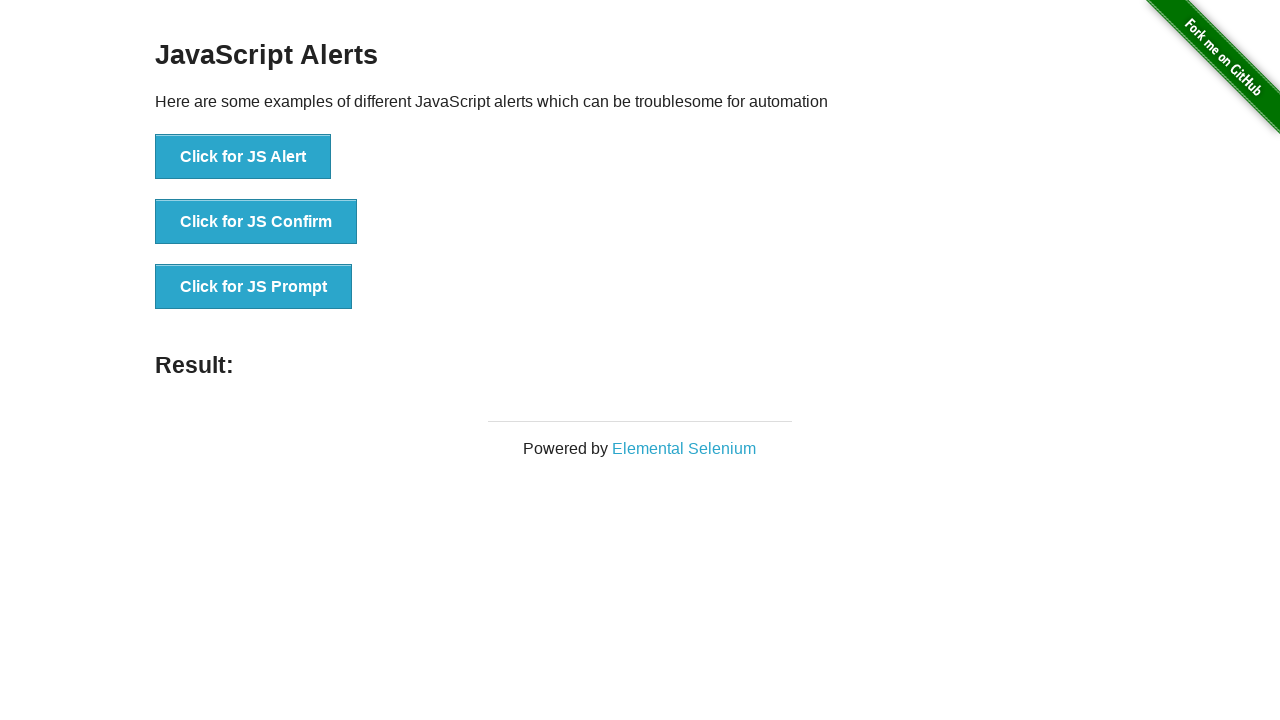

Navigated to JavaScript alerts demo page
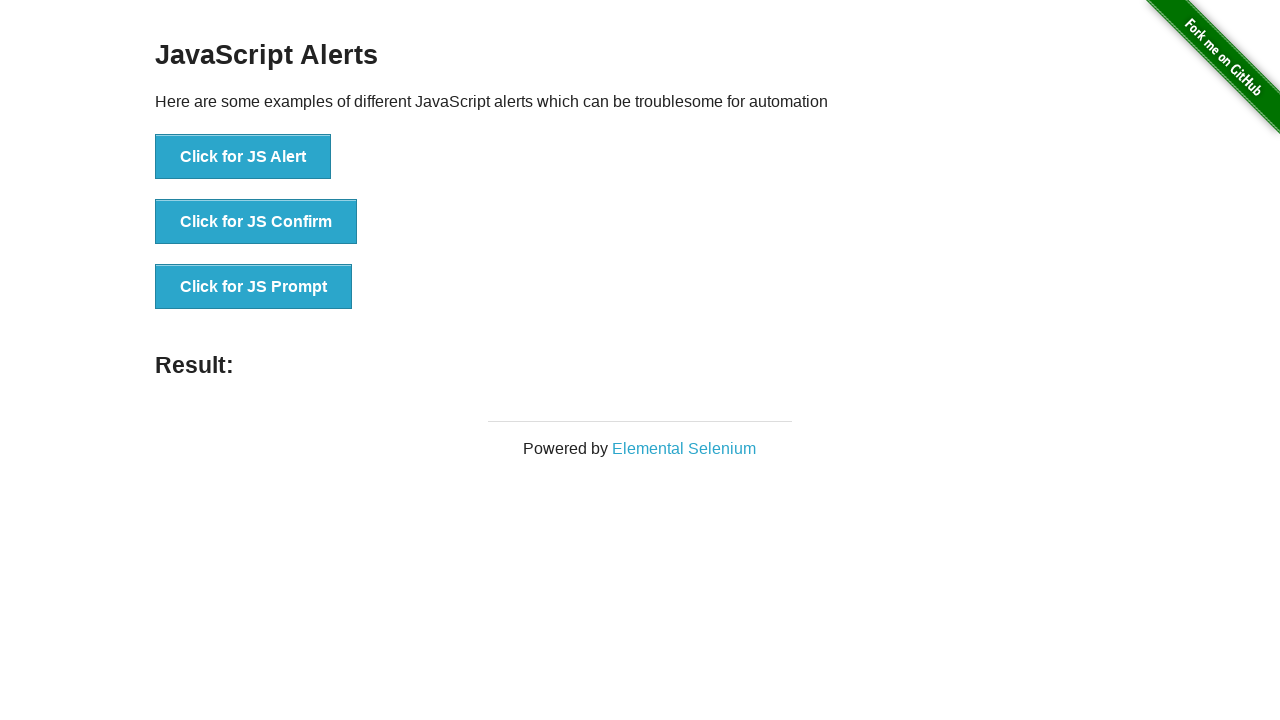

Set up dialog handler to accept alerts
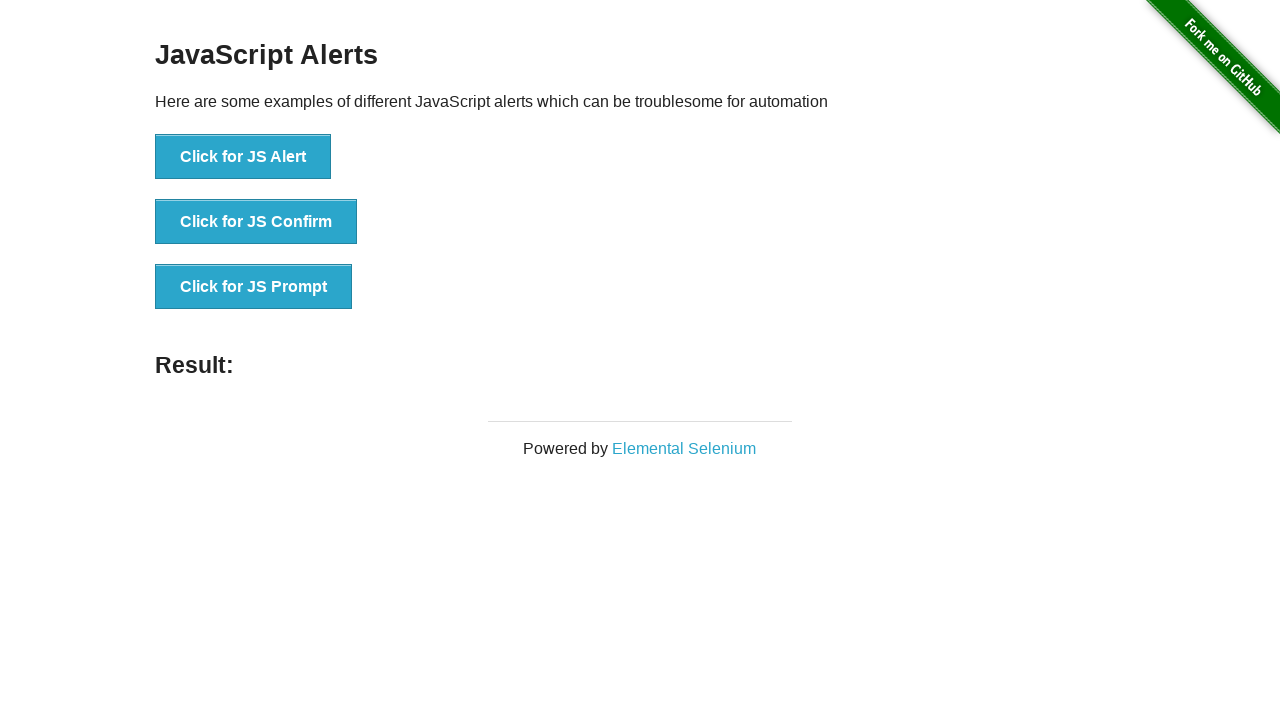

Clicked normal alert button and accepted the alert at (243, 157) on #content > div > ul > li:nth-child(1) > button
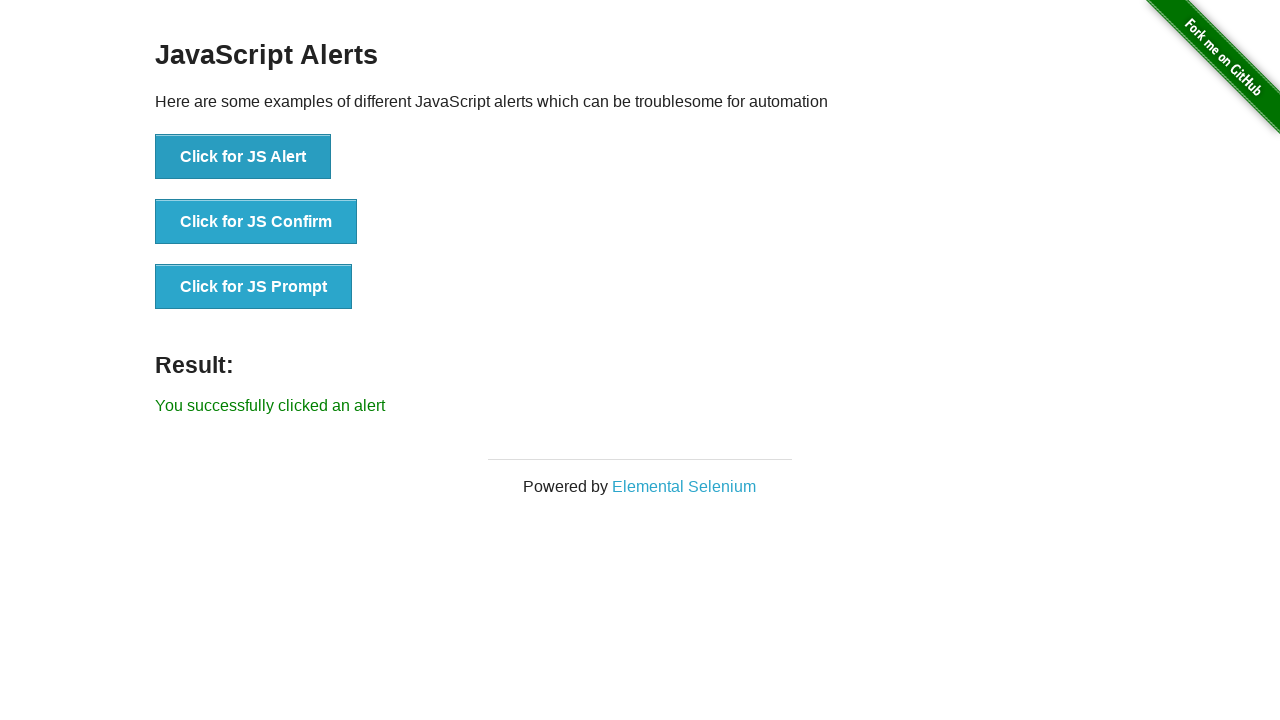

Set up dialog handler to dismiss confirmation alerts
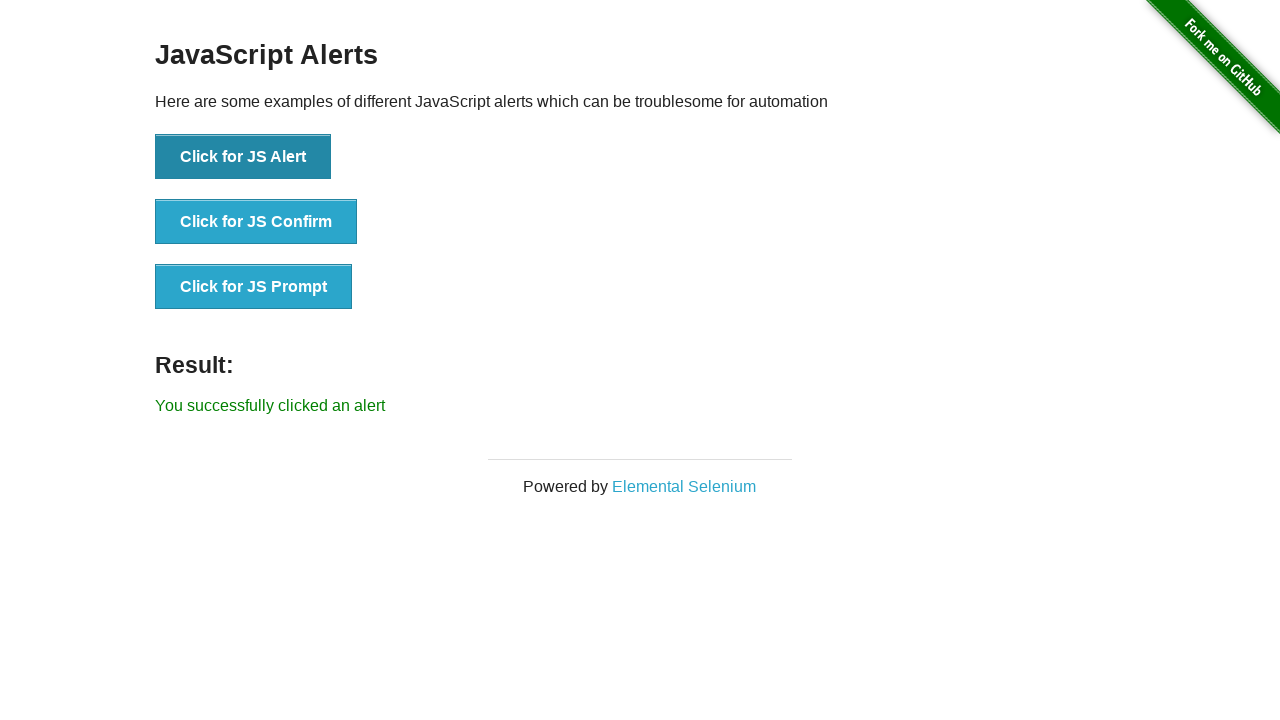

Clicked confirmation alert button and dismissed the alert at (256, 222) on #content > div > ul > li:nth-child(2) > button
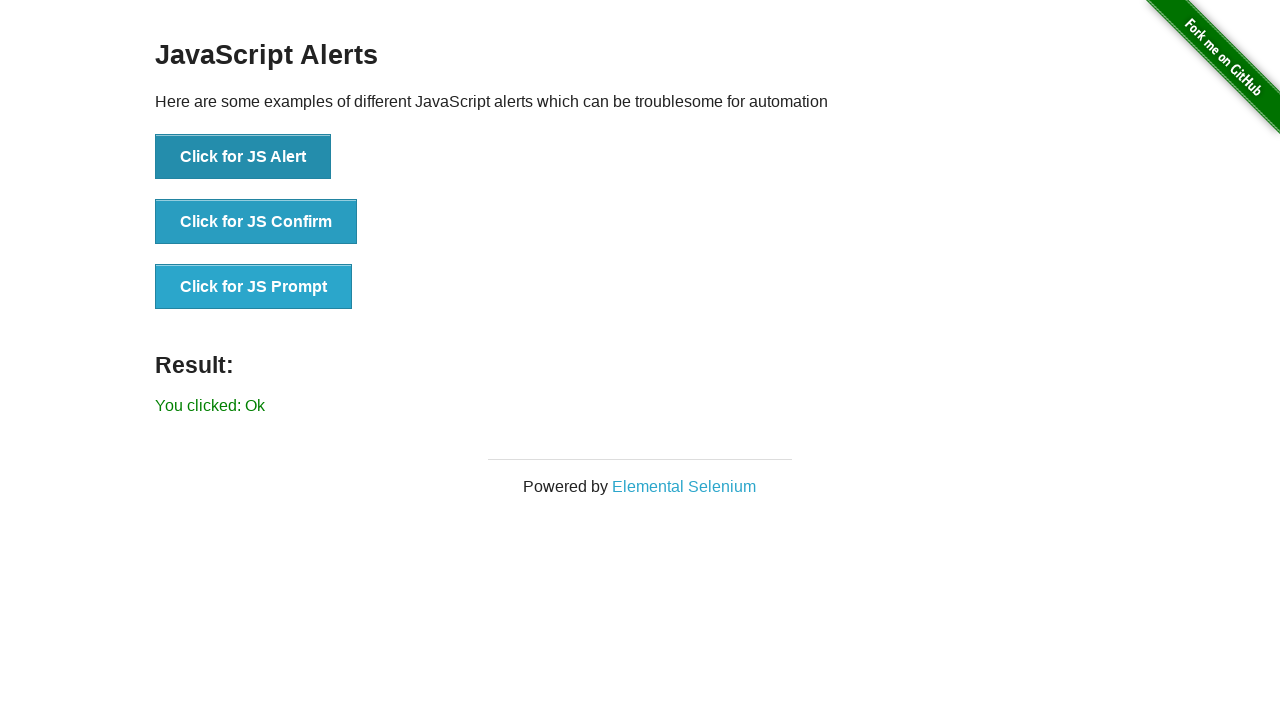

Waited for confirmation result to update
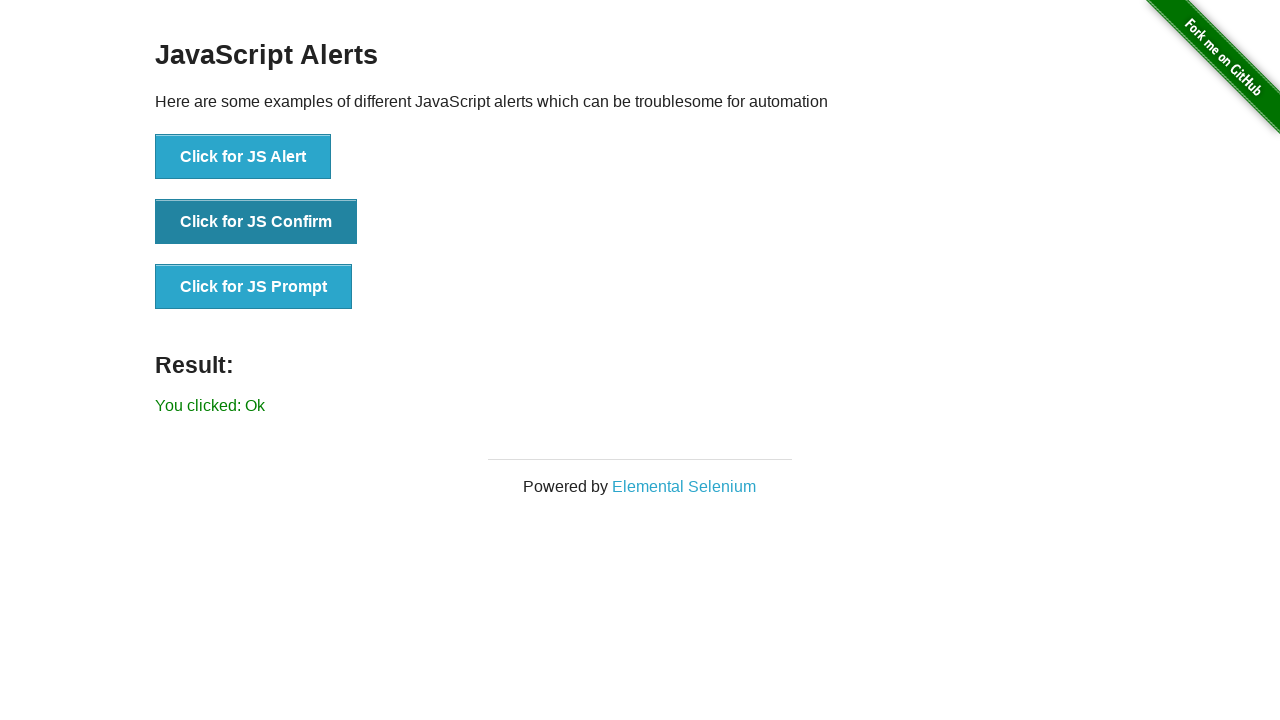

Set up dialog handler to accept prompt with text 'Test Automation'
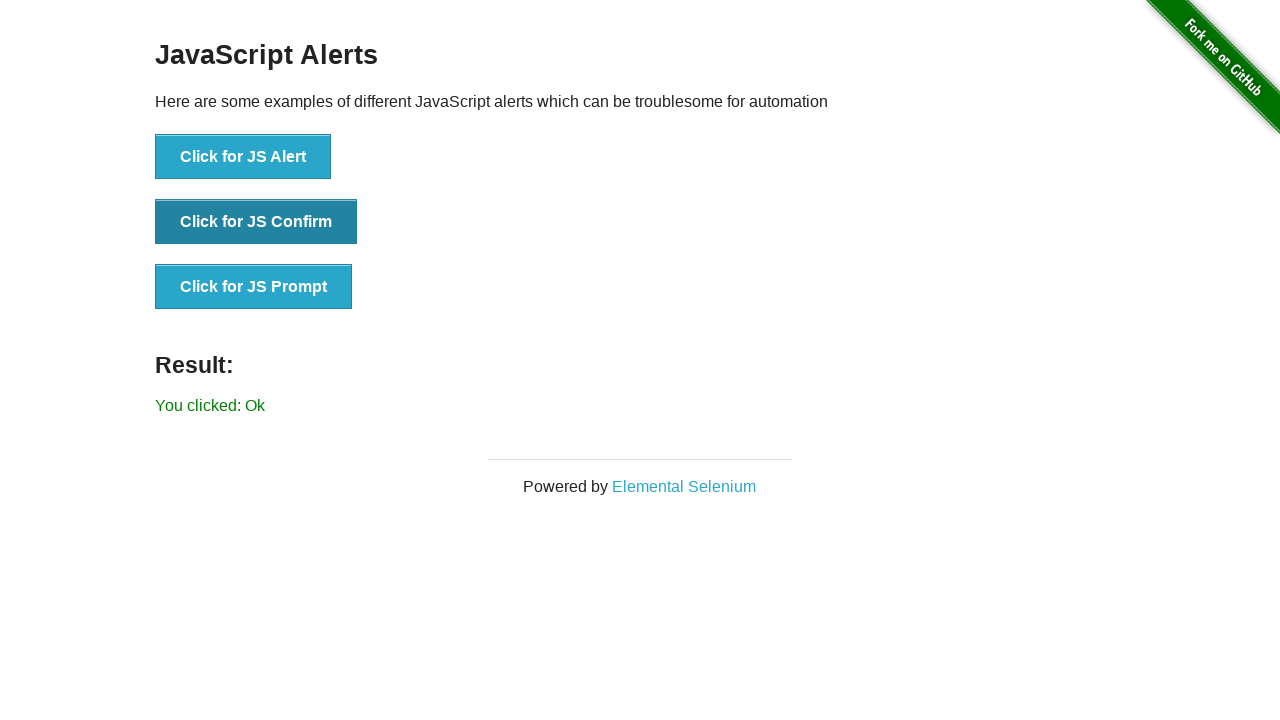

Clicked prompt alert button and entered text before accepting at (254, 287) on #content > div > ul > li:nth-child(3) > button
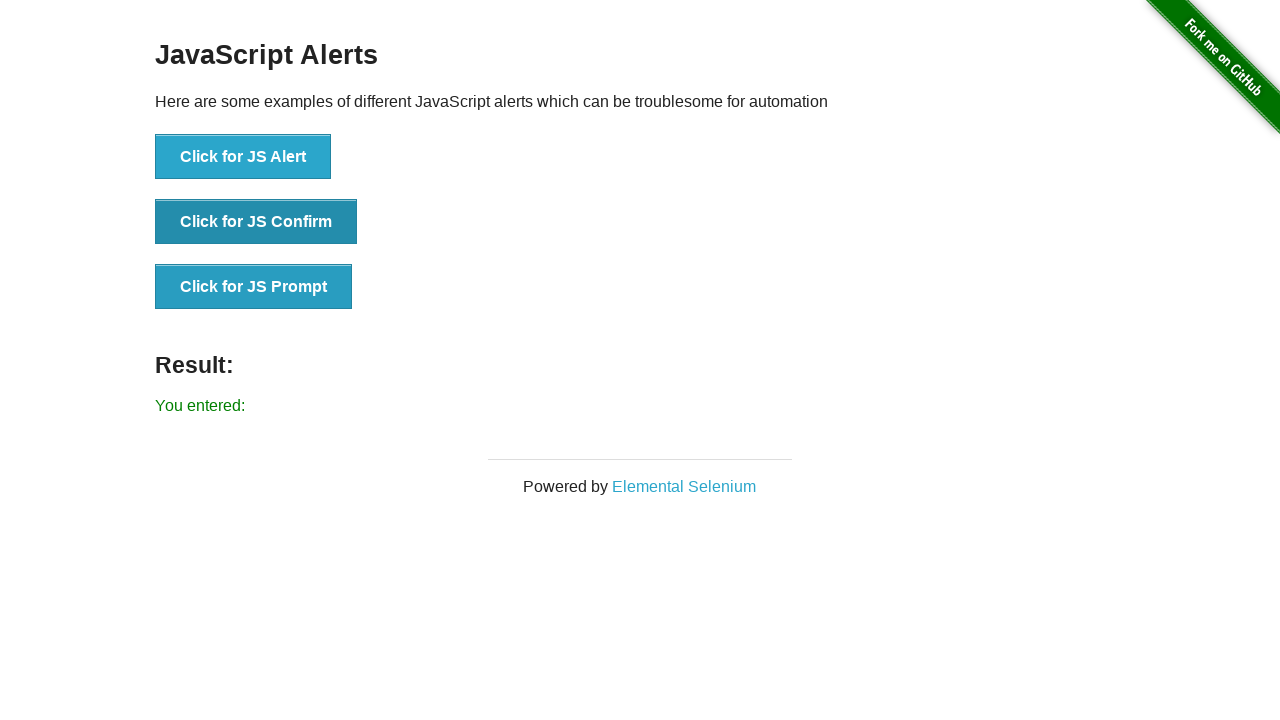

Waited for prompt result to update
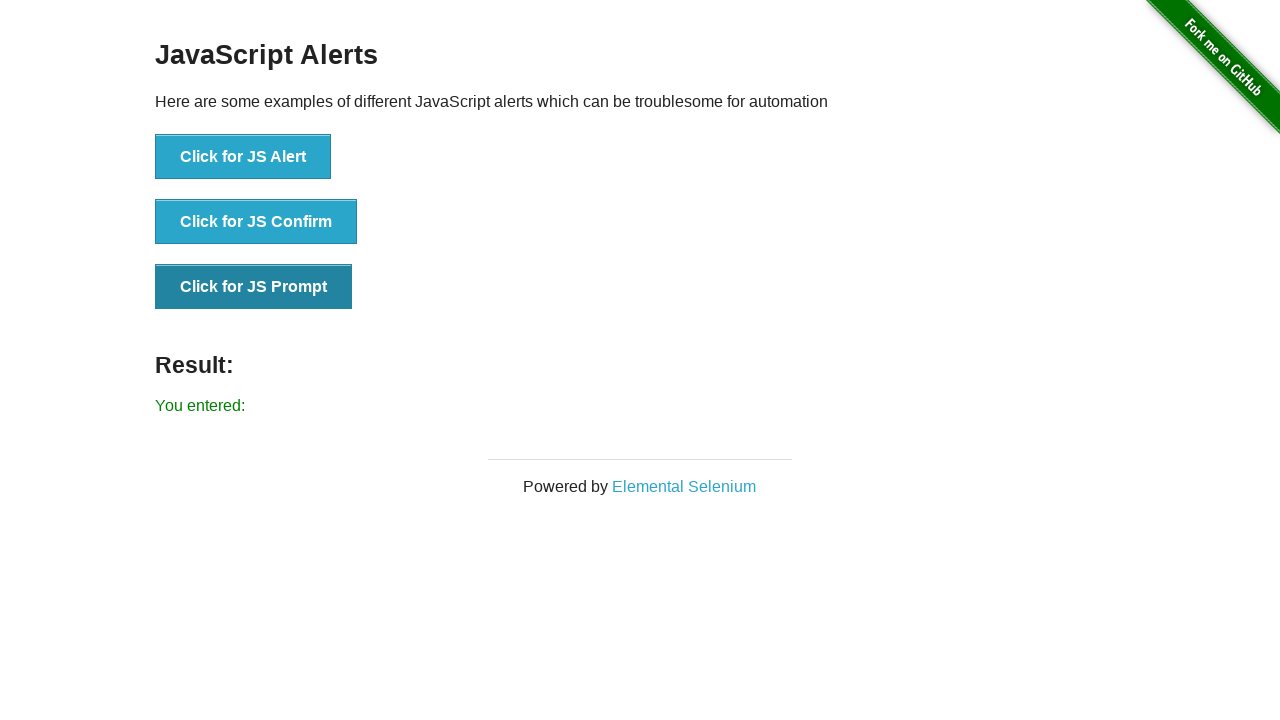

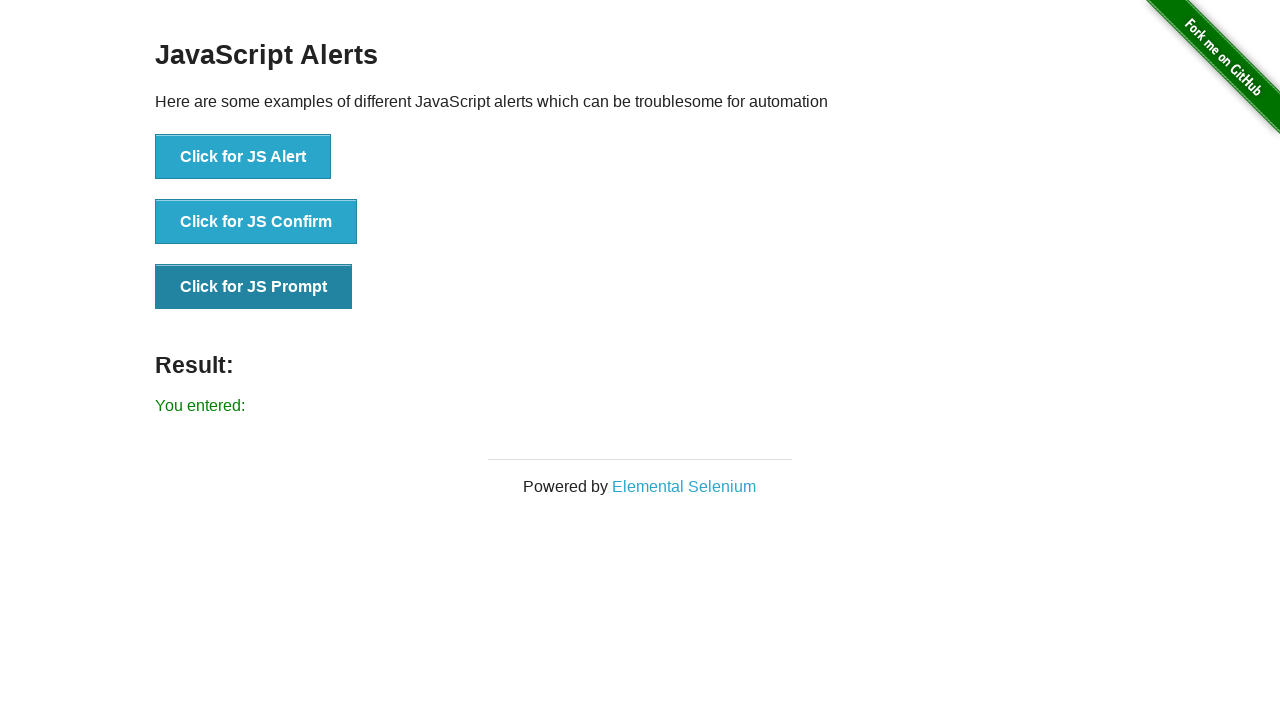